Tests the add to cart functionality on BrowserStack demo e-commerce site by adding a product to cart and verifying the cart displays the correct product

Starting URL: https://www.bstackdemo.com

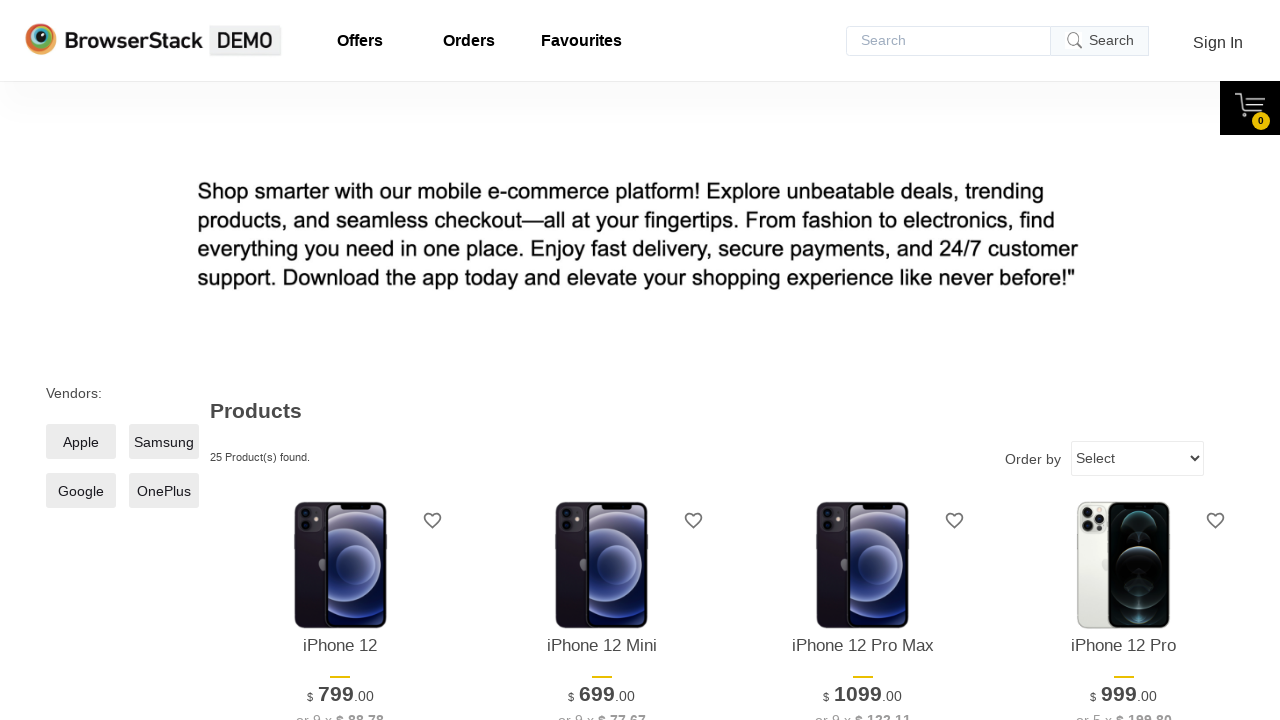

Verified page title contains 'StackDemo'
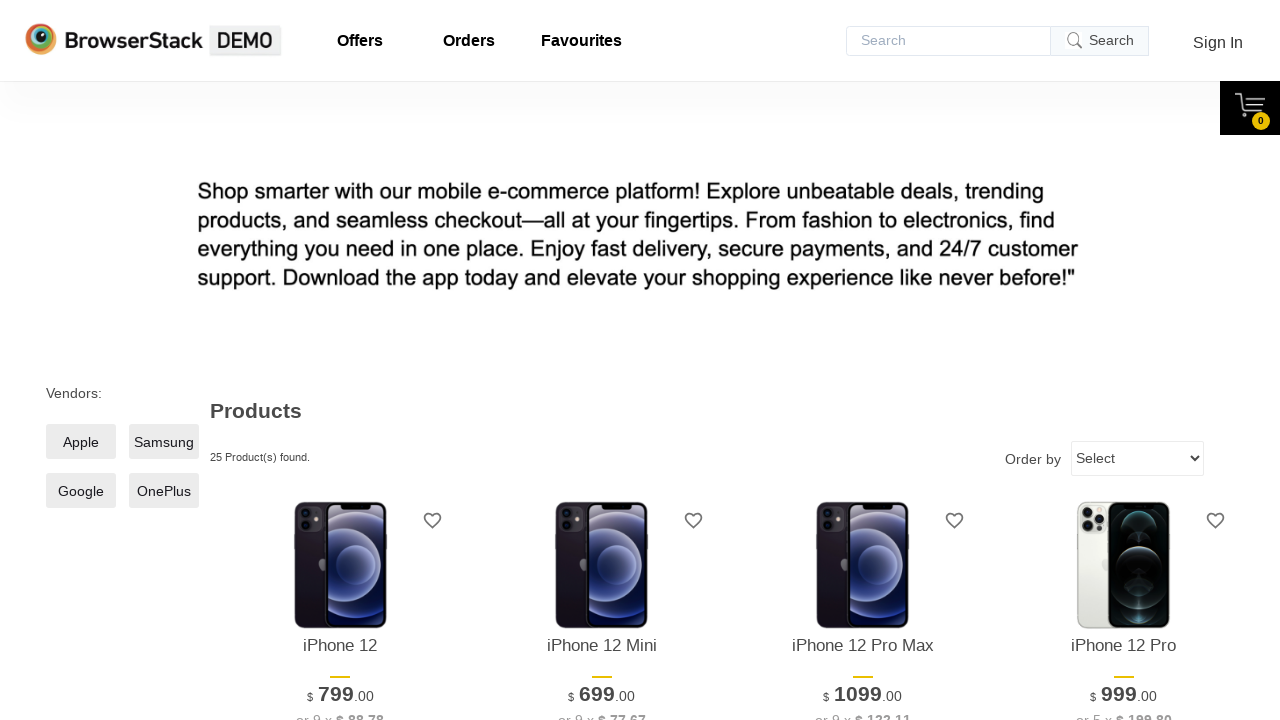

Retrieved product name from main page display
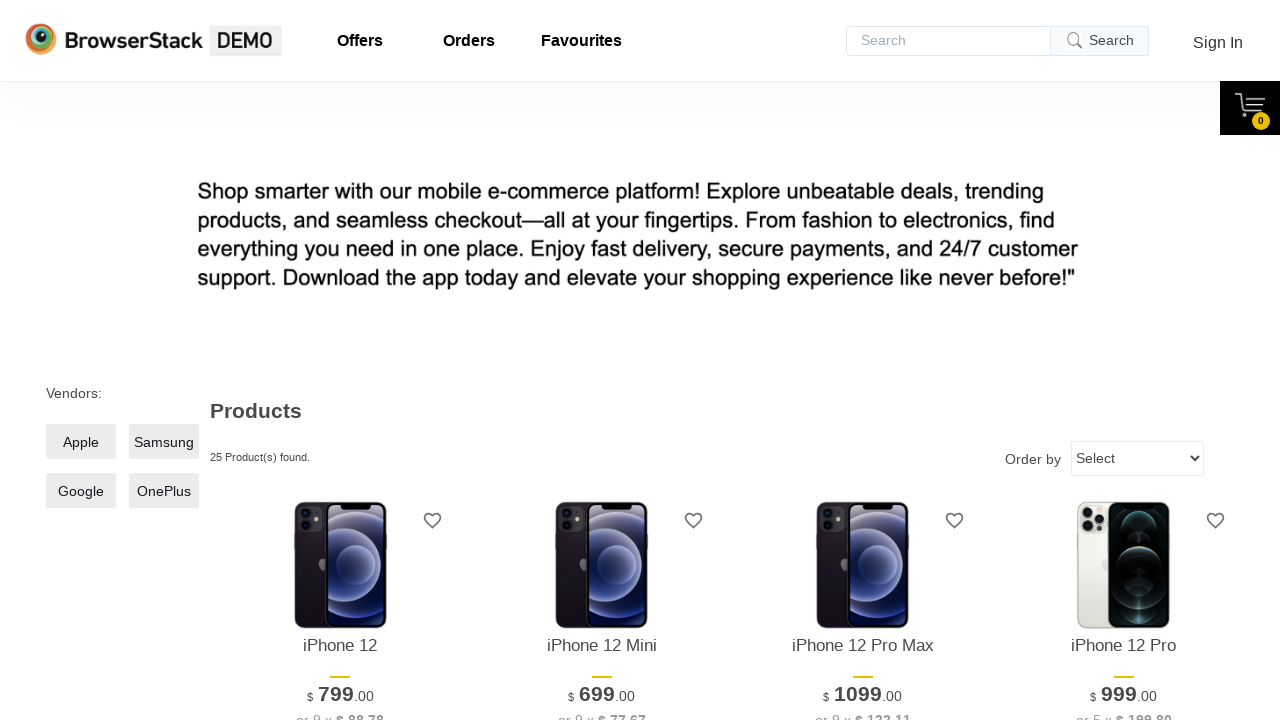

Clicked add to cart button for first product at (340, 361) on xpath=//*[@id='1']/div[4]
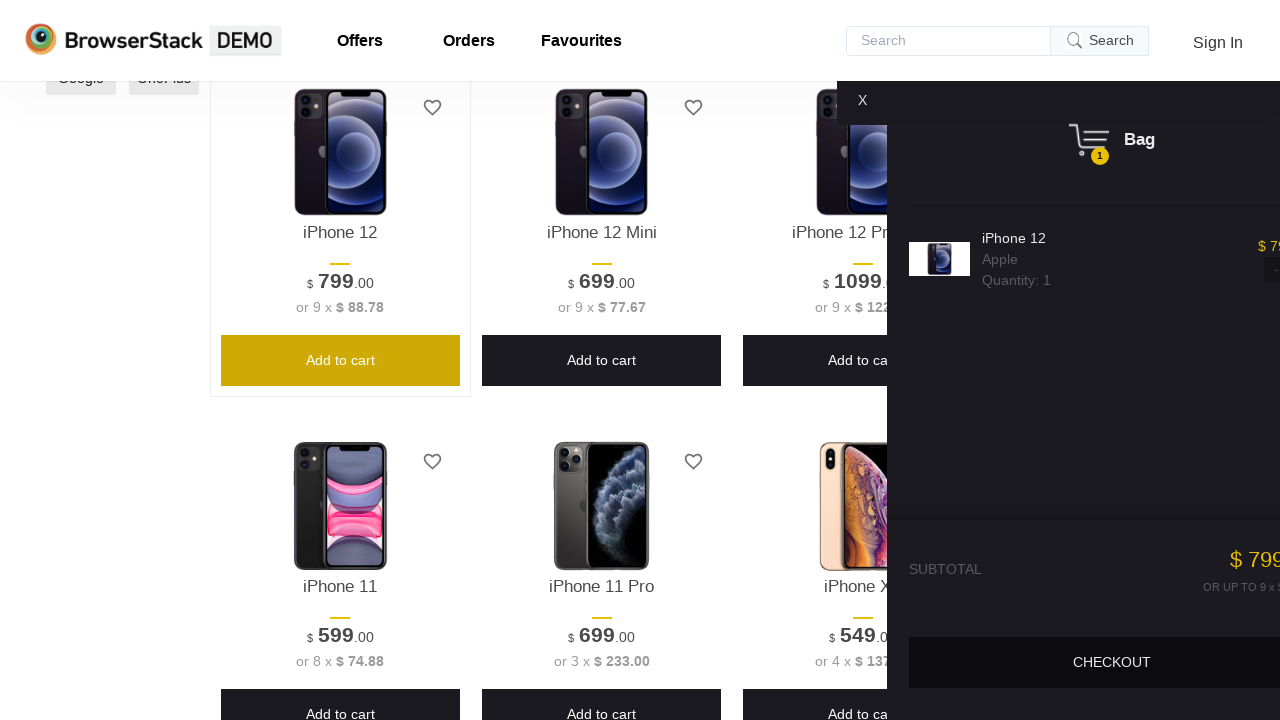

Cart panel appeared
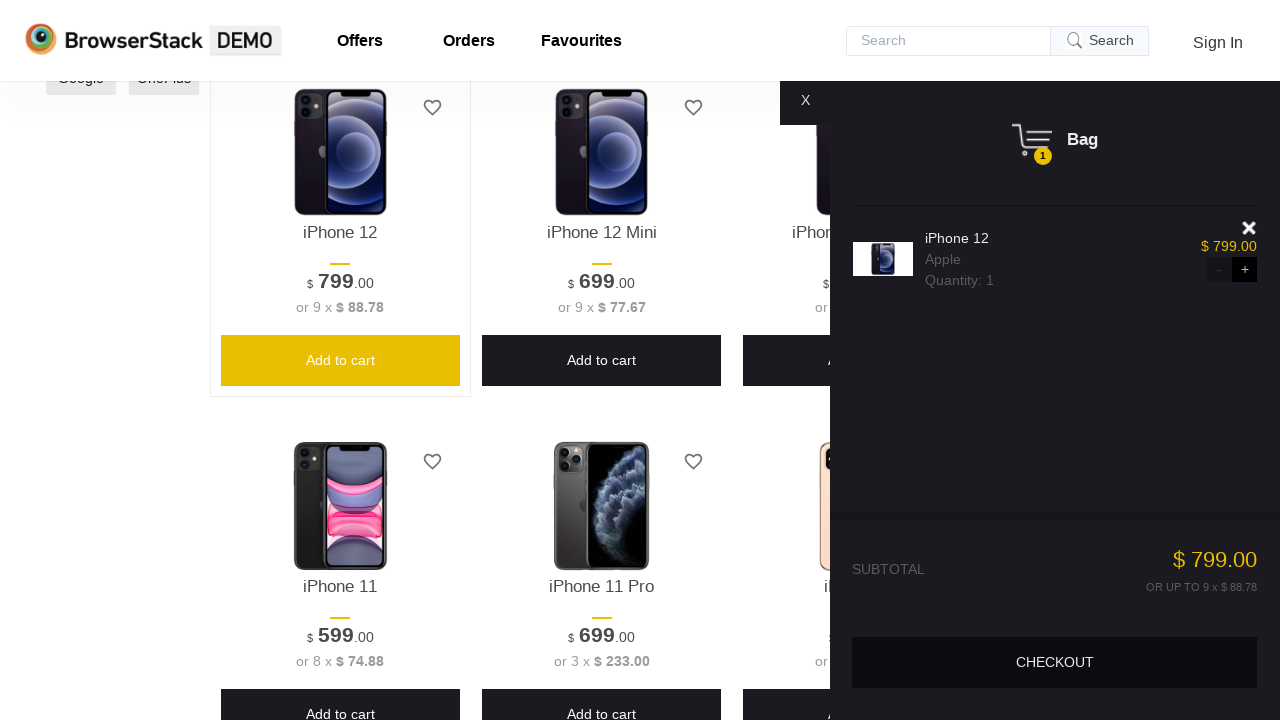

Verified cart panel is visible
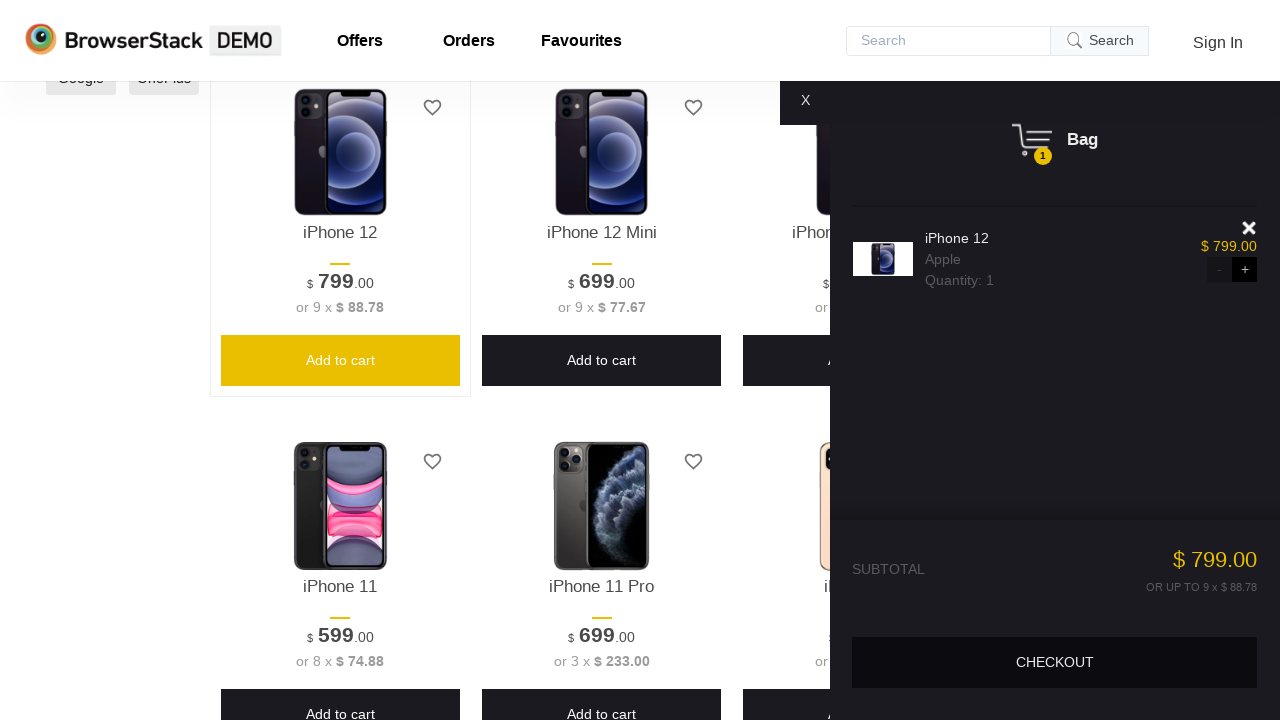

Retrieved product name from cart
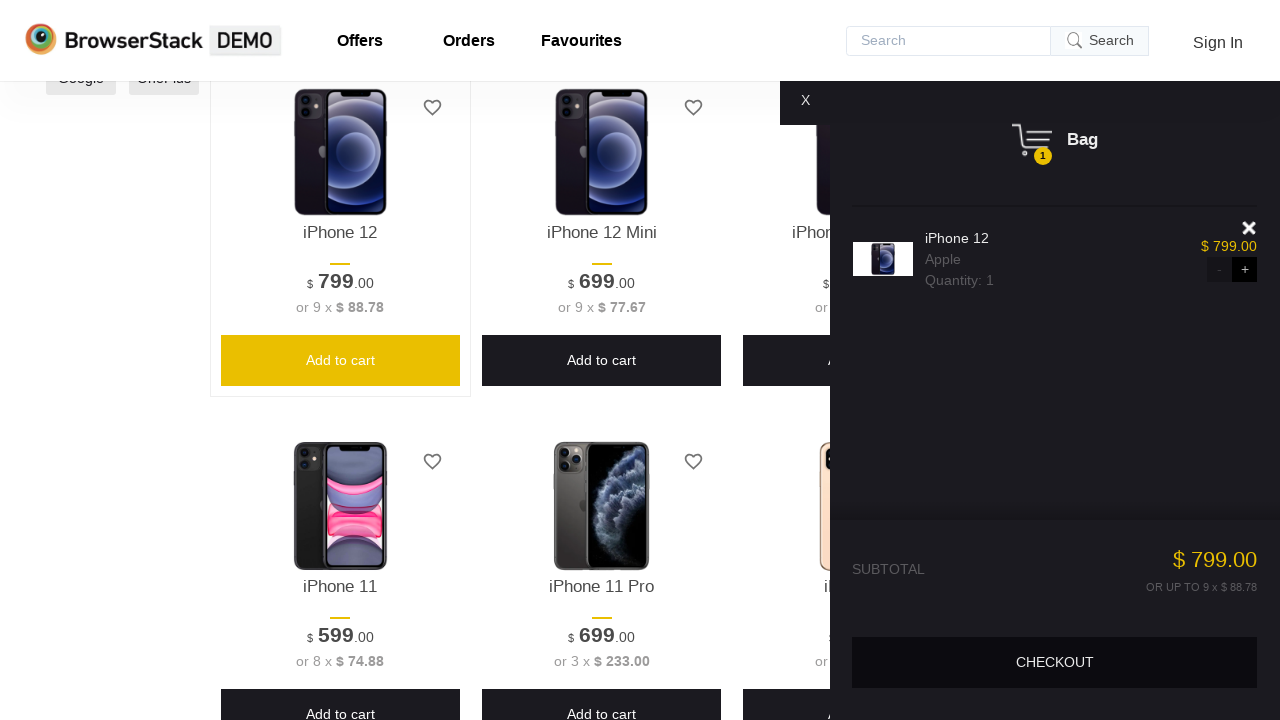

Verified product in cart matches product from main page
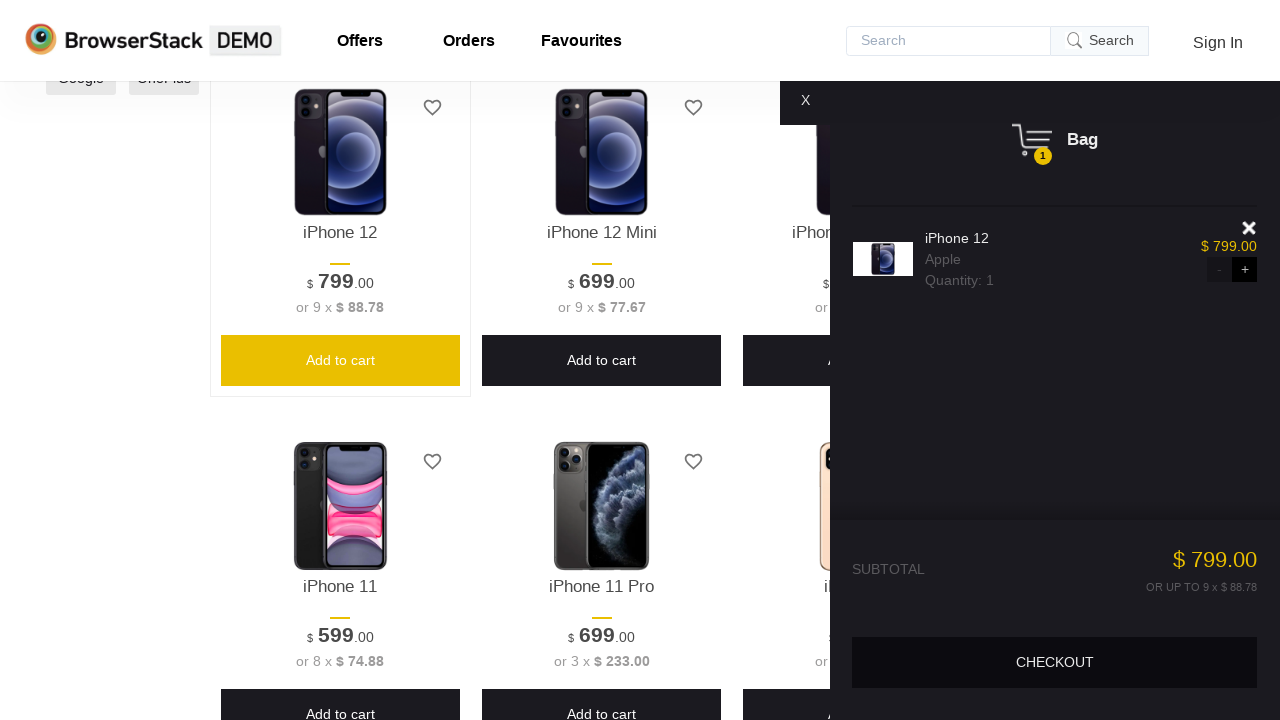

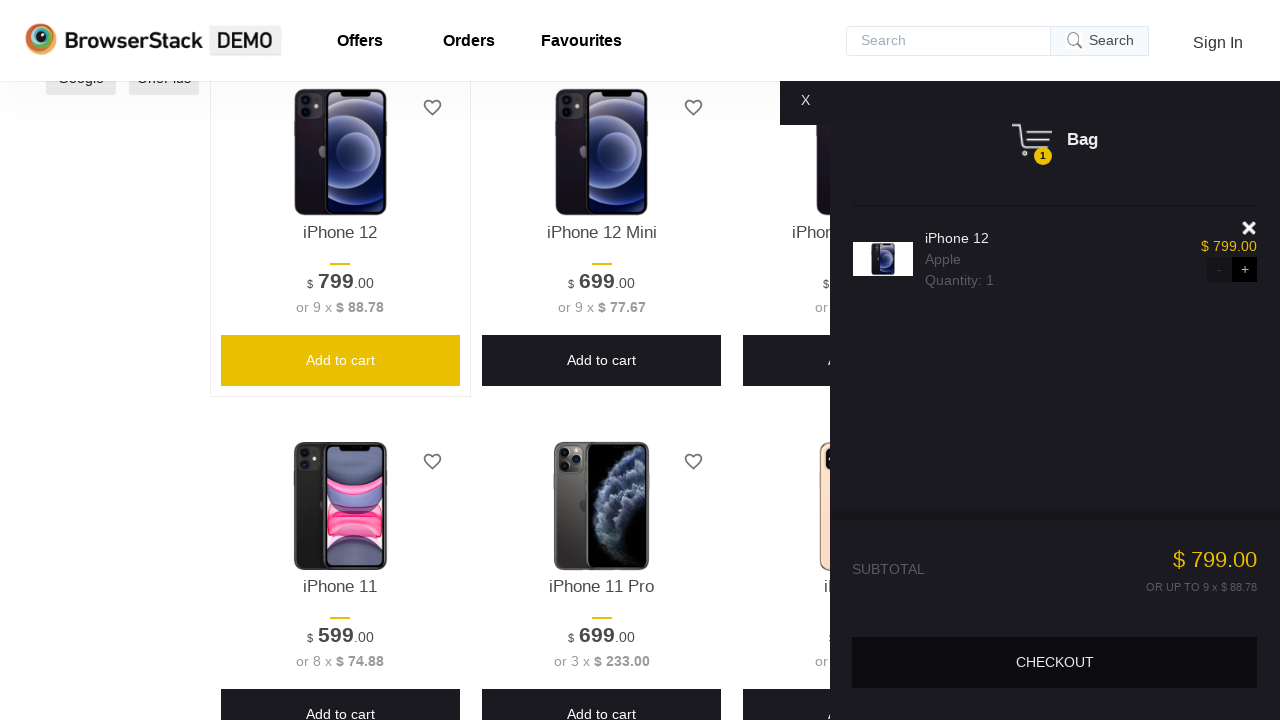